Tests link navigation by clicking on a "Home" link text element on a practice links page

Starting URL: https://www.tutorialspoint.com/selenium/practice/links.php

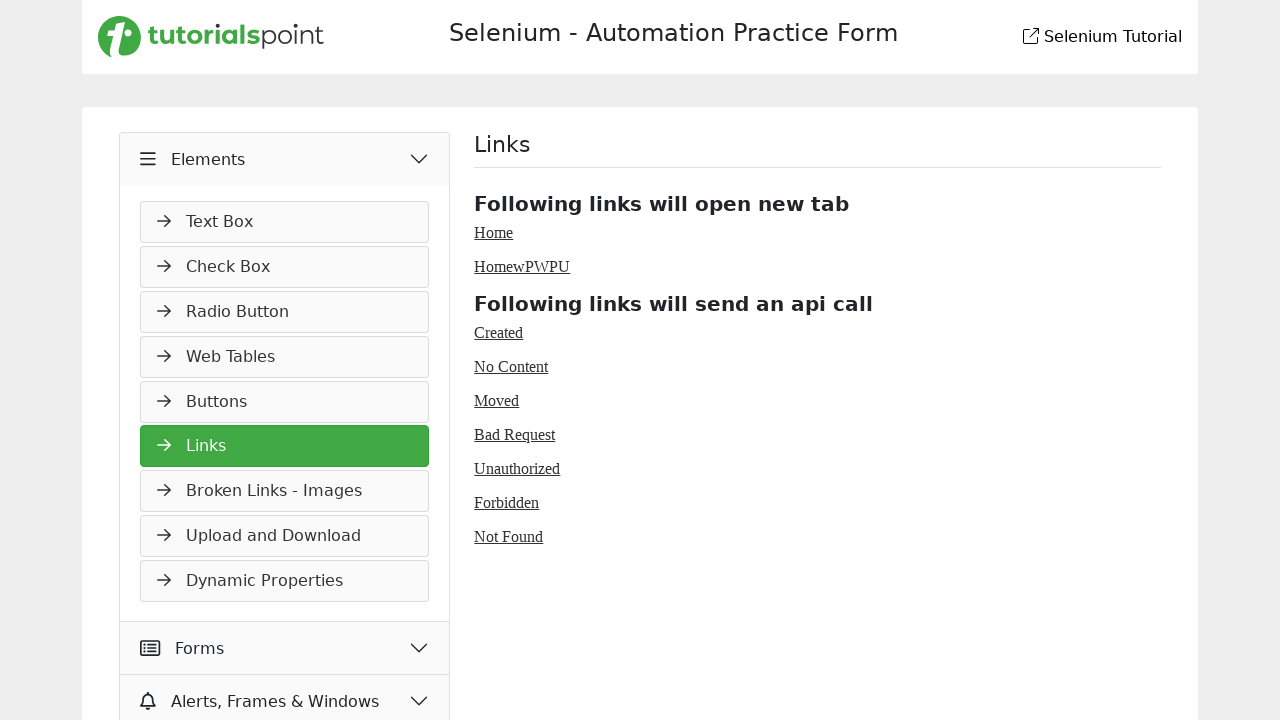

Clicked on the 'Home' link text element at (494, 232) on text=Home
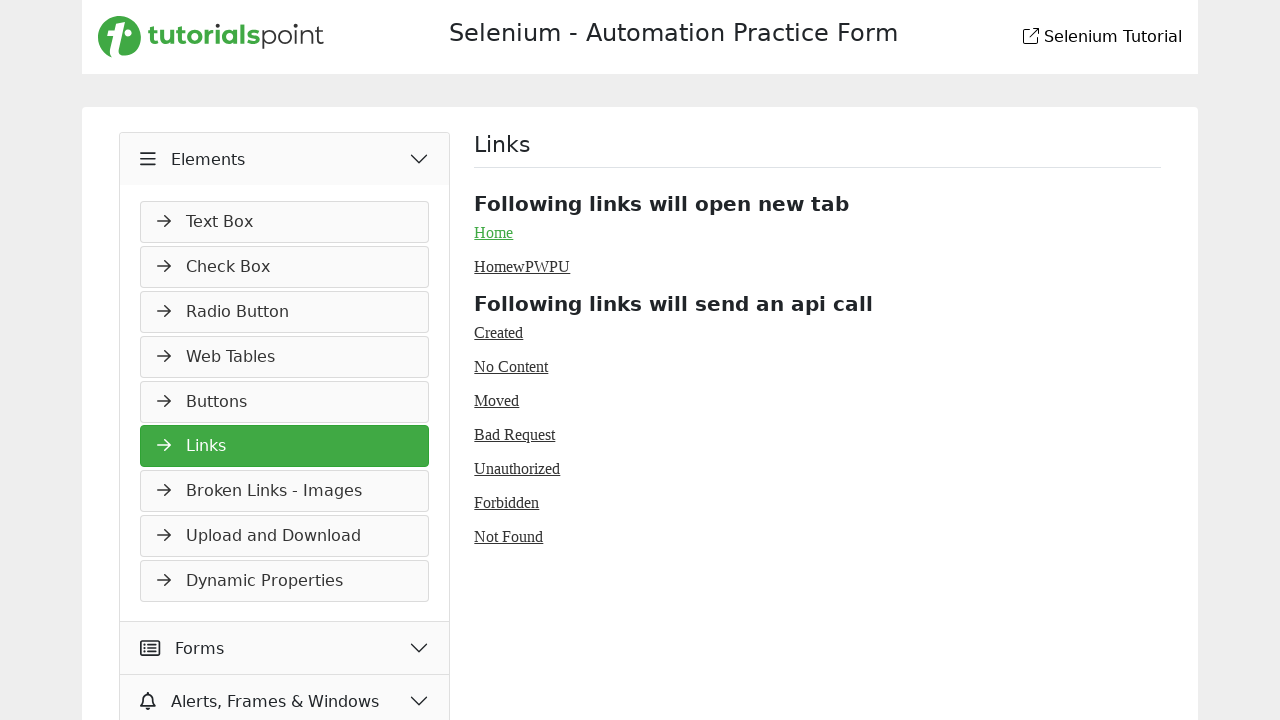

Waited for page navigation to complete (networkidle state)
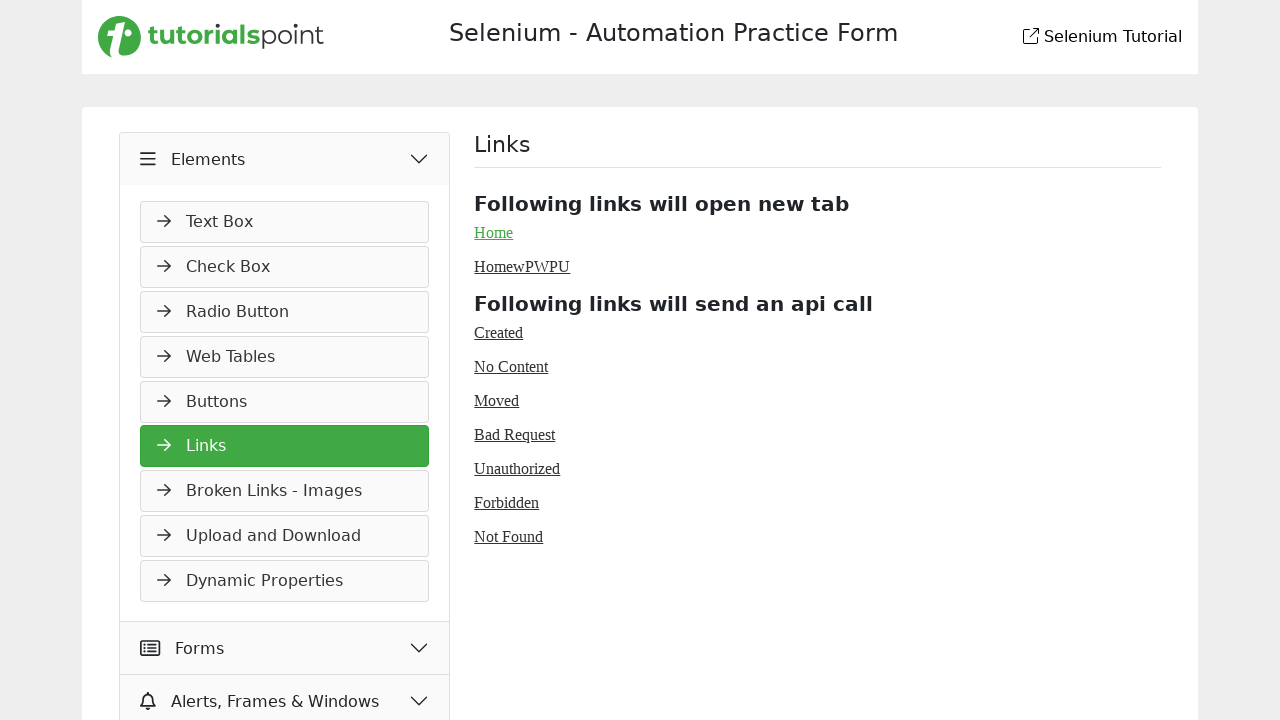

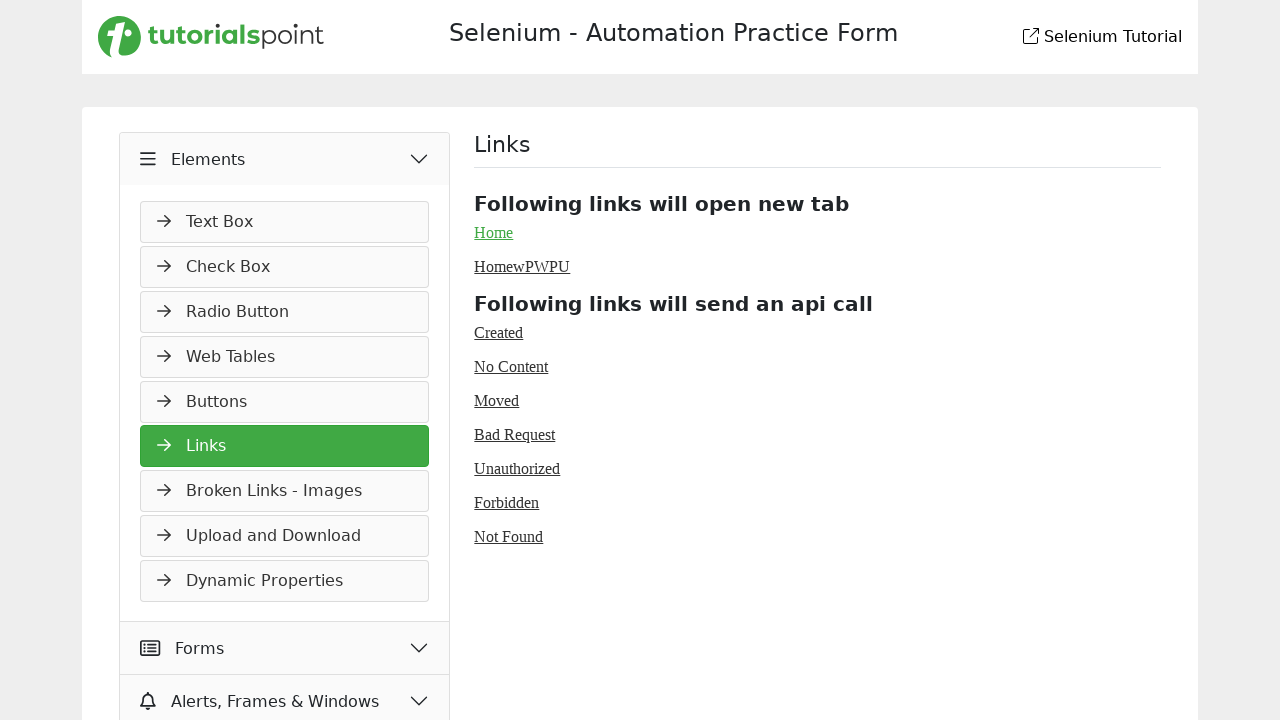